Tests various button interactions including clicking, navigation, checking button properties like position, color, and dimensions

Starting URL: https://www.leafground.com/button.xhtml

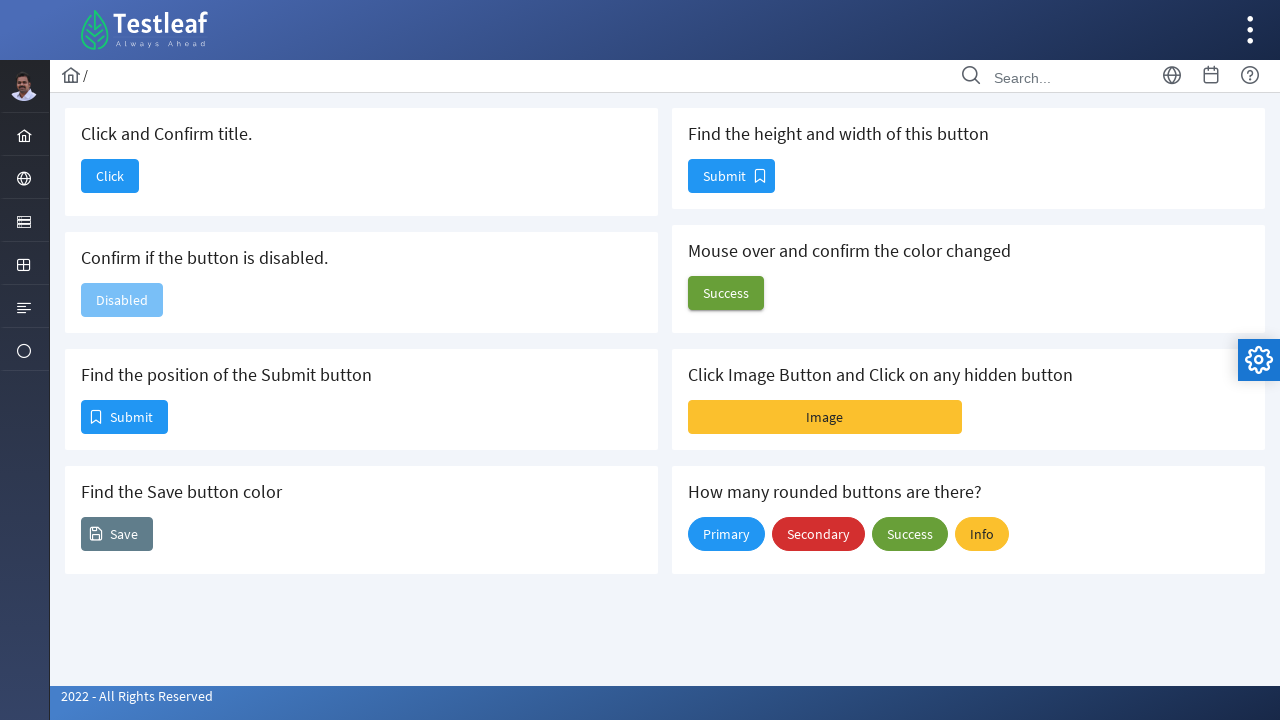

Clicked the first button on the page at (110, 176) on xpath=//span[@class='ui-button-text ui-c']
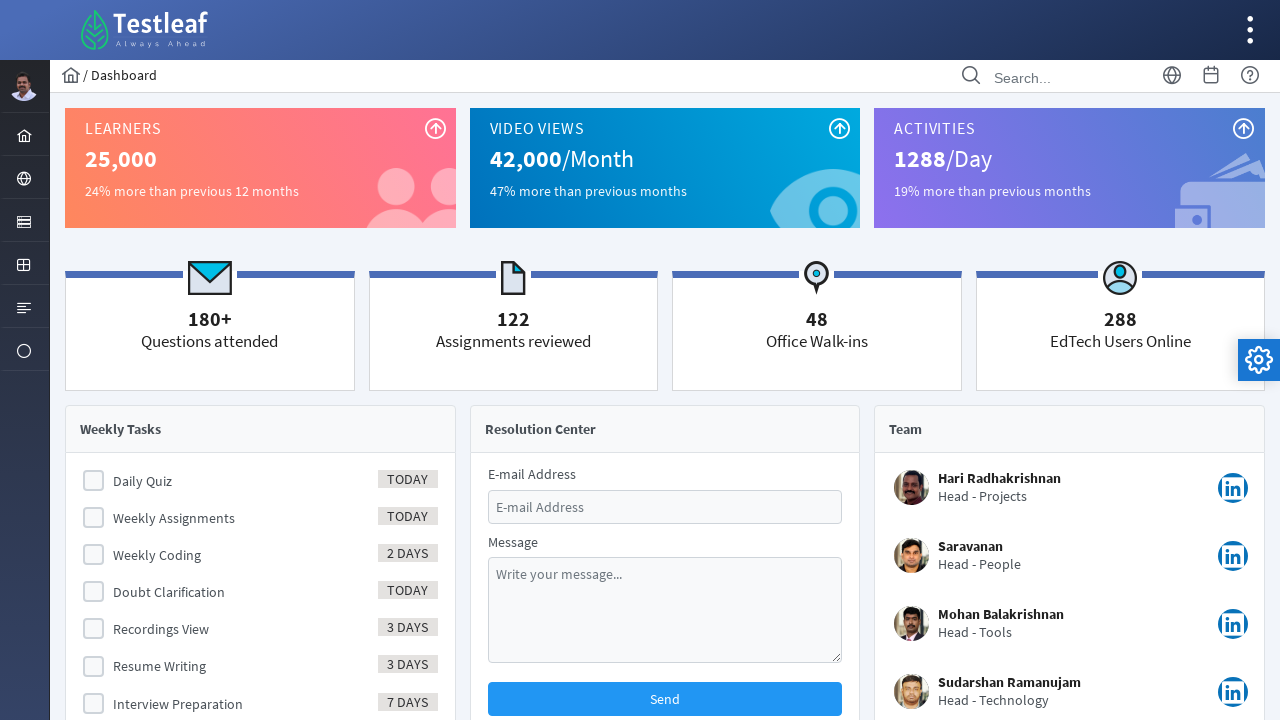

Breadcrumb navigation element loaded after button click
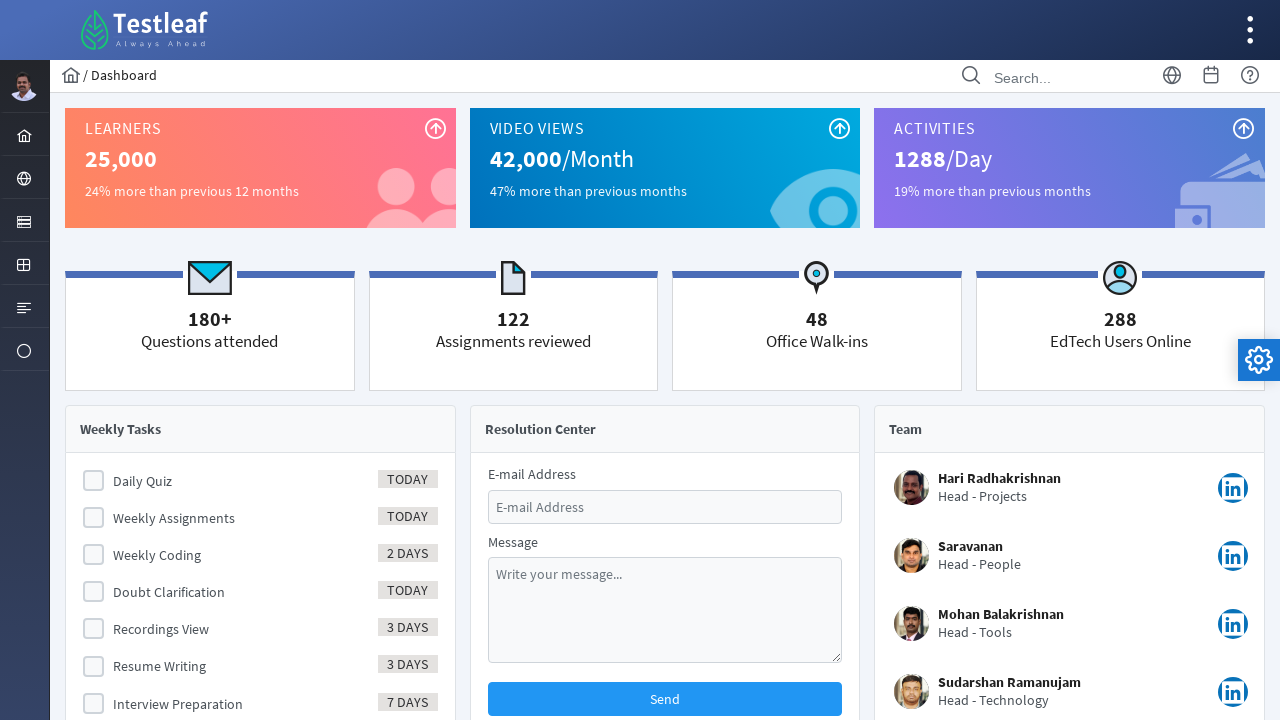

Retrieved page title: 'Dashboard'
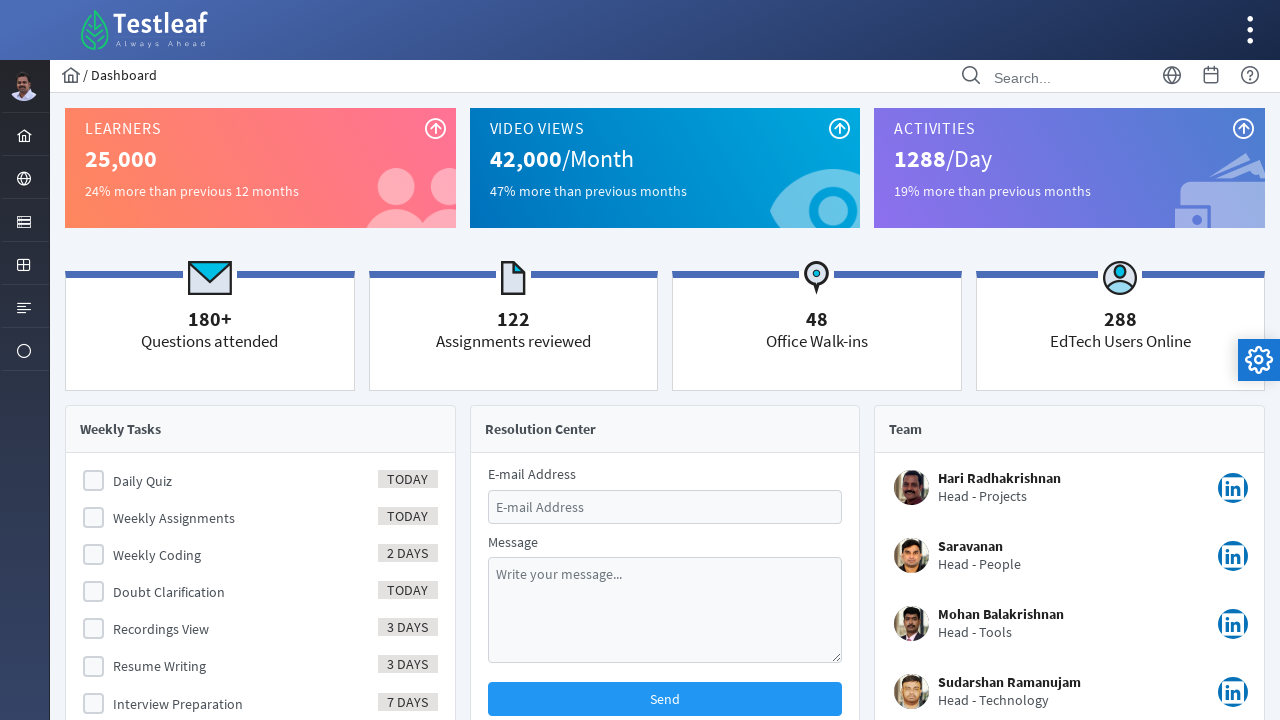

Navigated back to the buttons page
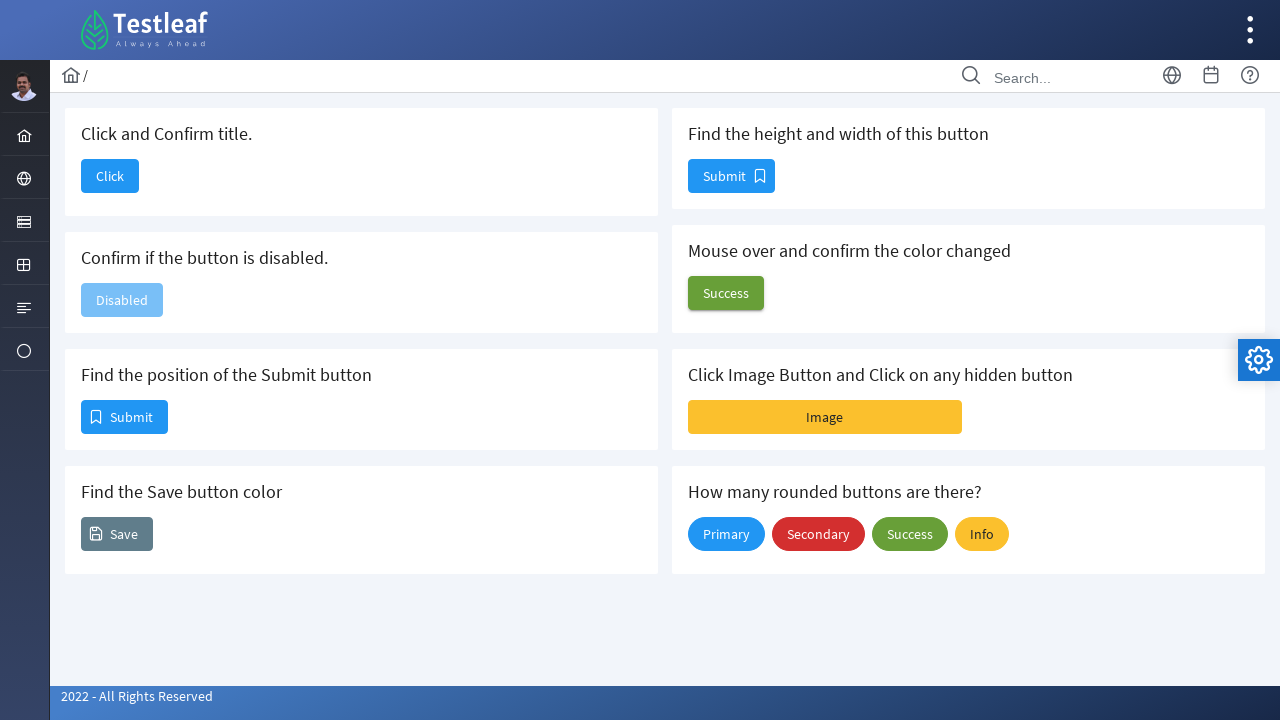

Verified that the second card button is visible
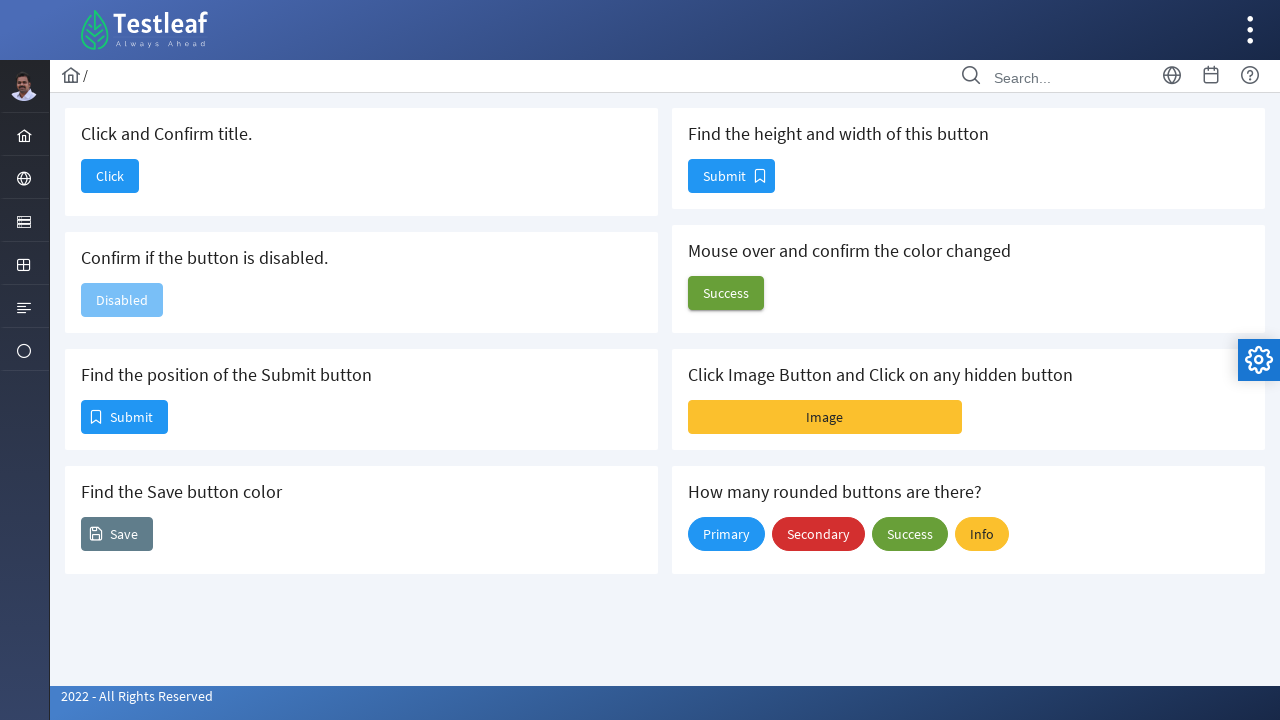

Retrieved position of Submit button: x=82, y=401
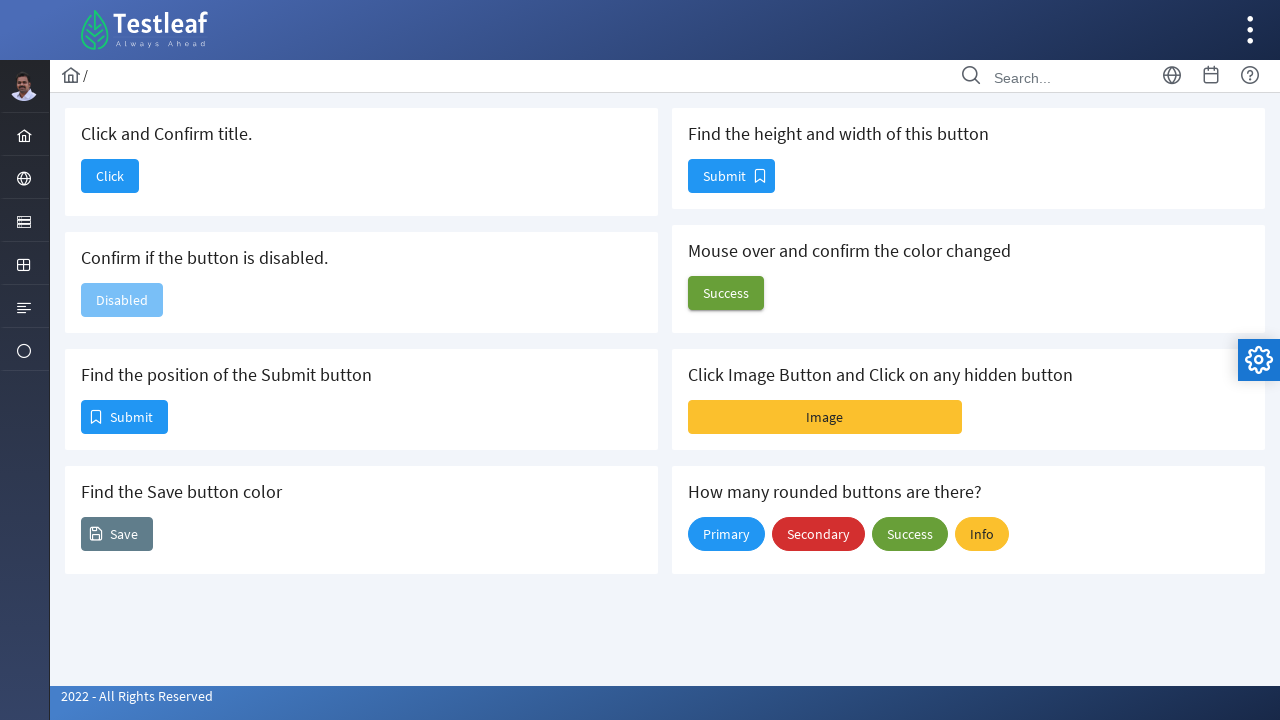

Retrieved Save button color: 'rgb(255, 255, 255)'
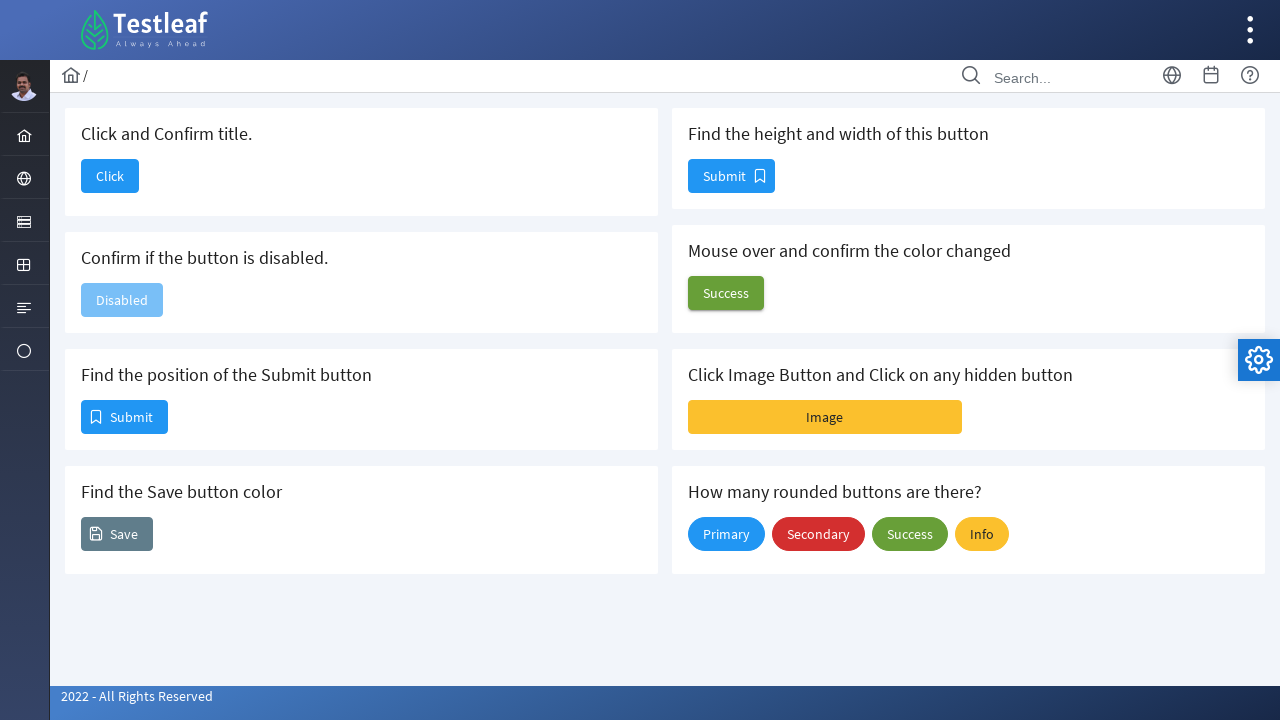

Retrieved button dimensions: height=32, width=85
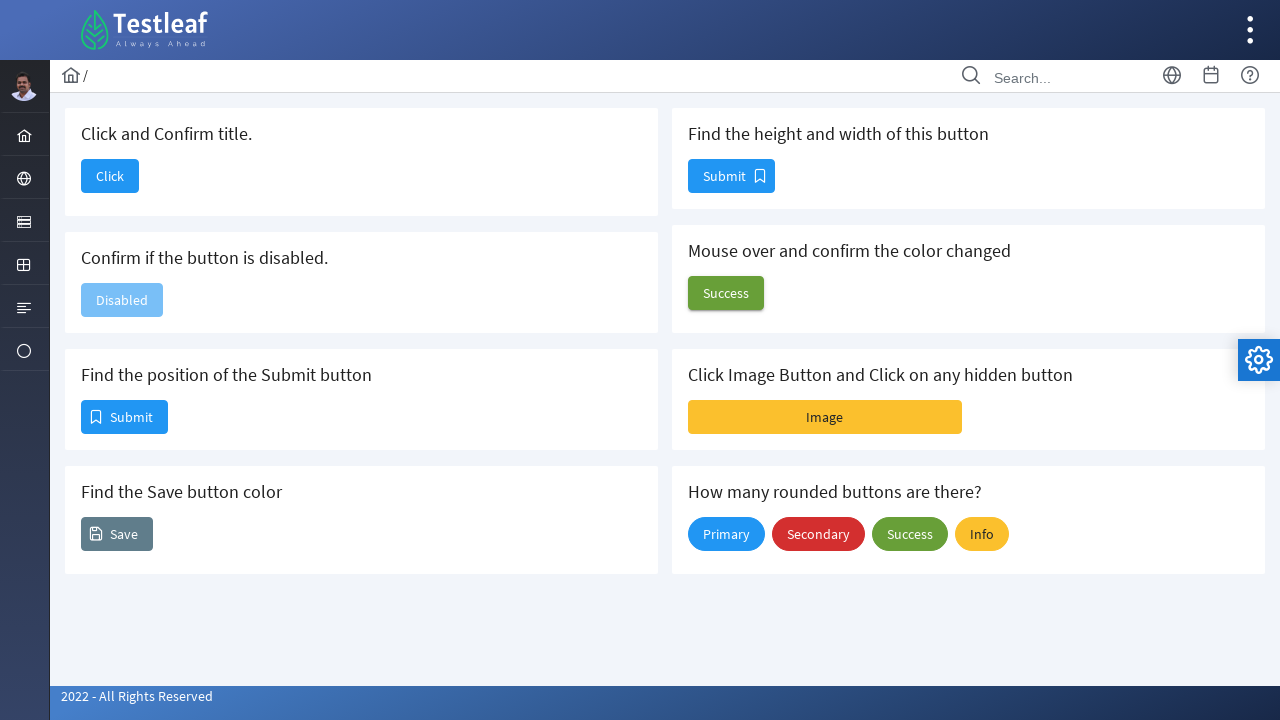

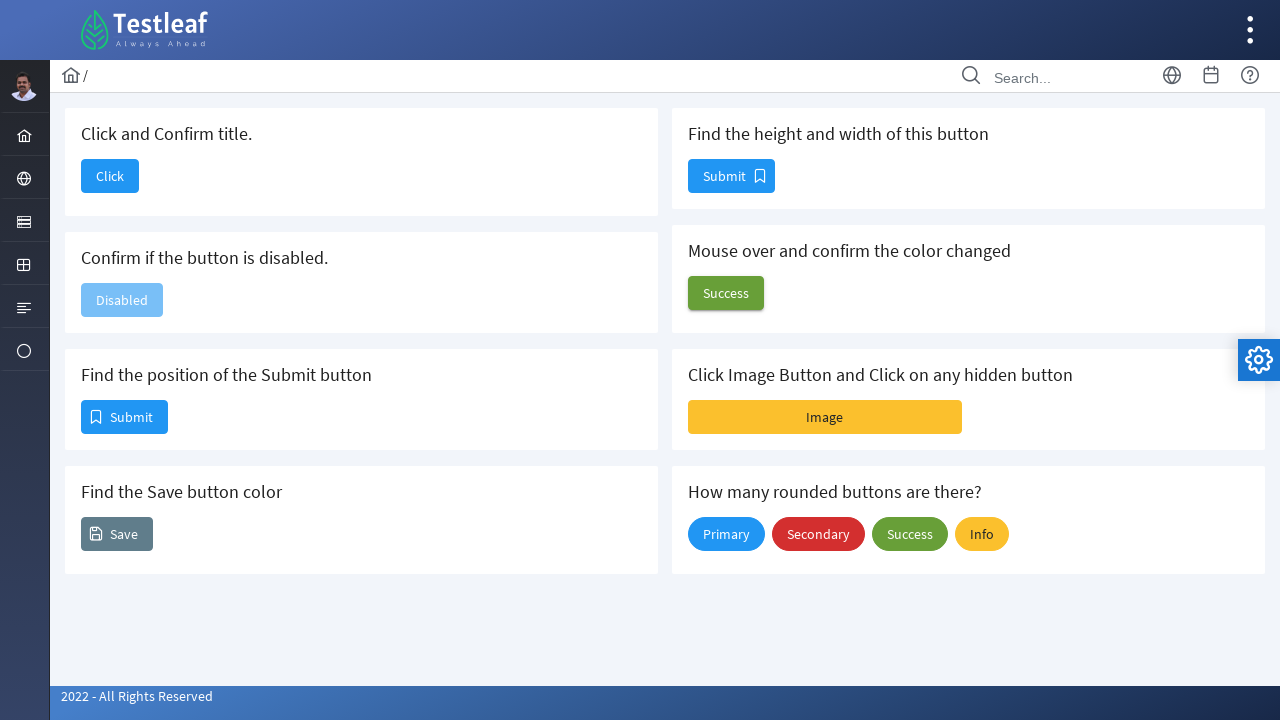